Tests window handling by opening a new window, switching to it, clicking a link, then switching back to the original window

Starting URL: https://www.letskodeit.com/practice

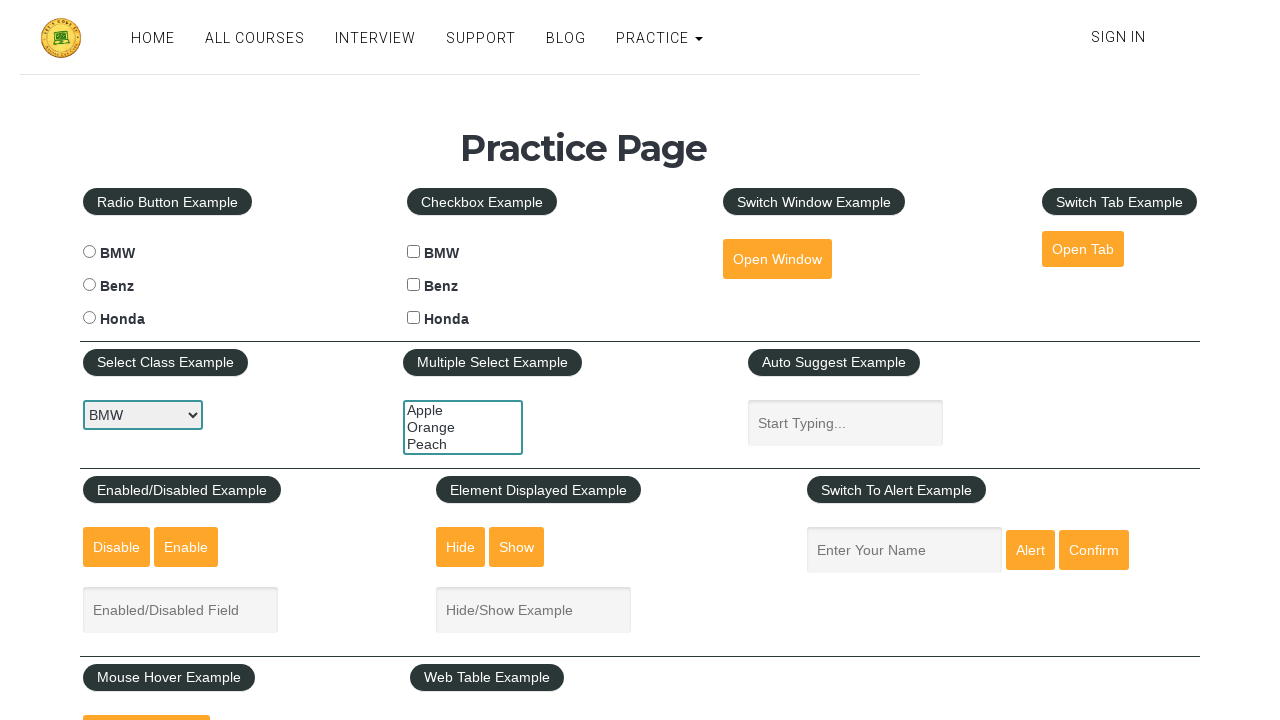

Clicked button to open new window at (777, 259) on #openwindow
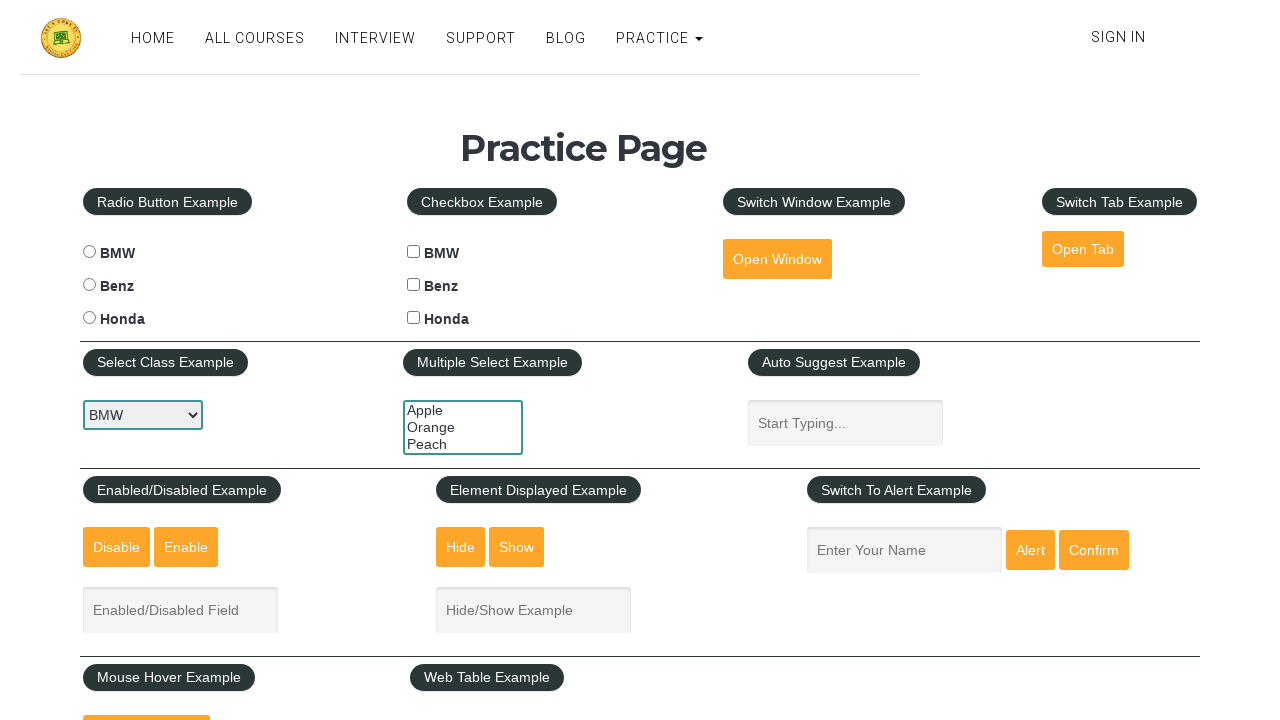

New window opened and reference obtained
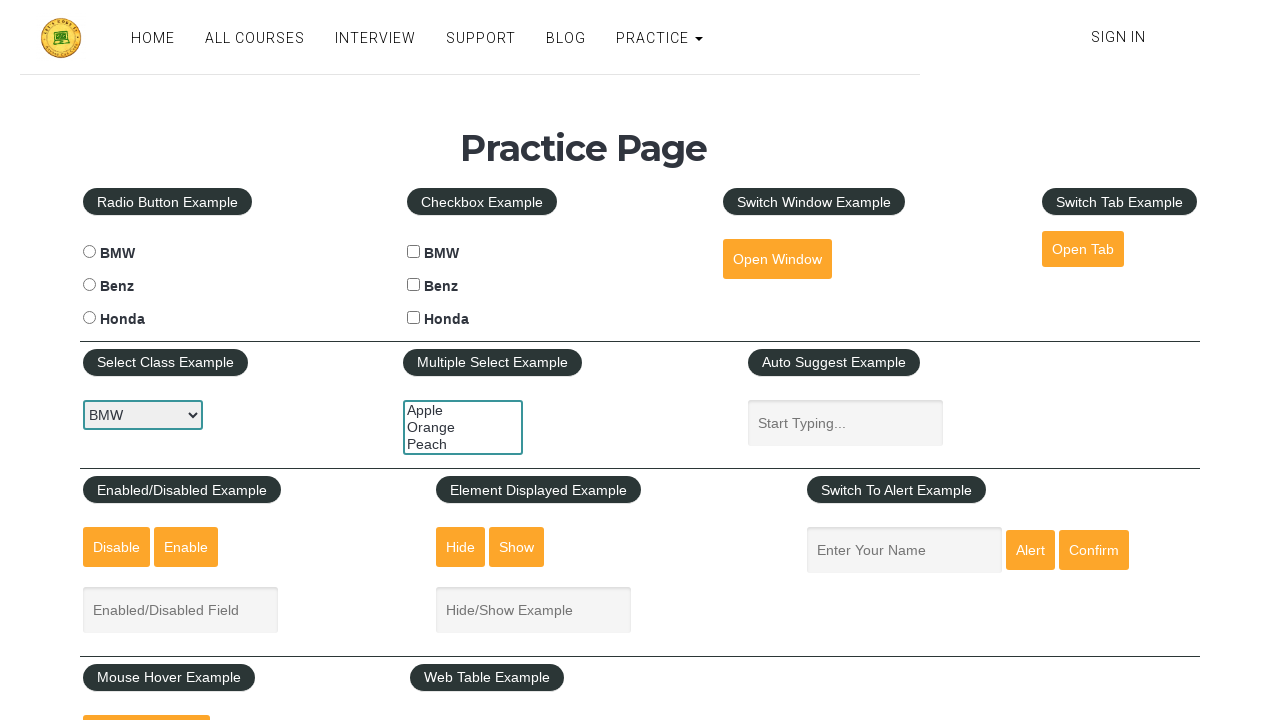

New window page loaded
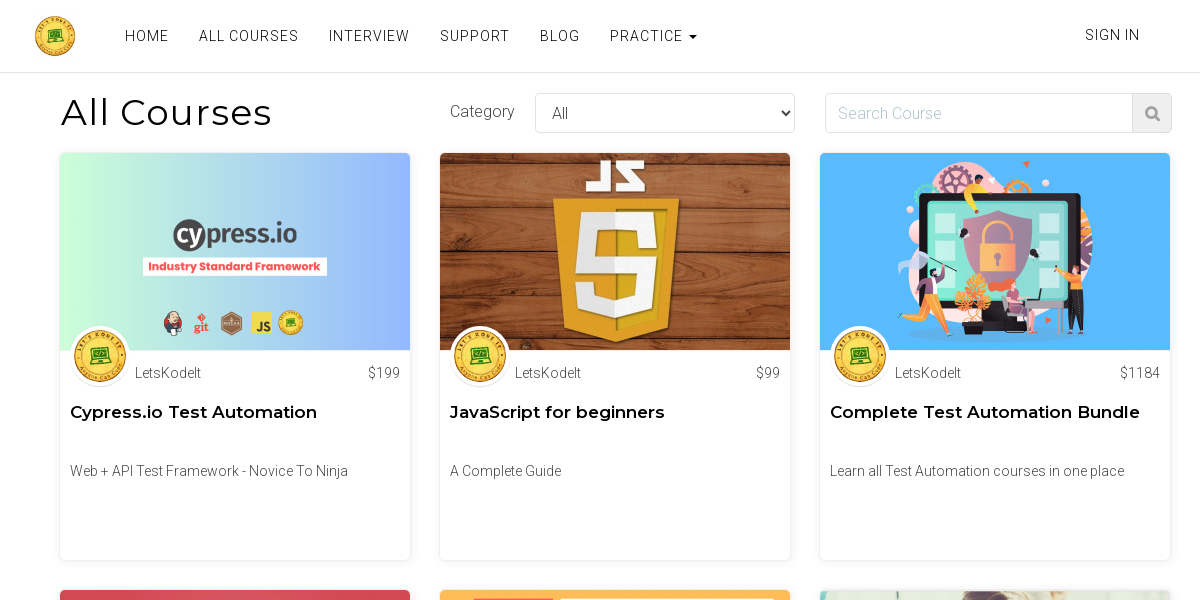

Clicked INTERVIEW link in new window at (369, 36) on text=INTERVIEW
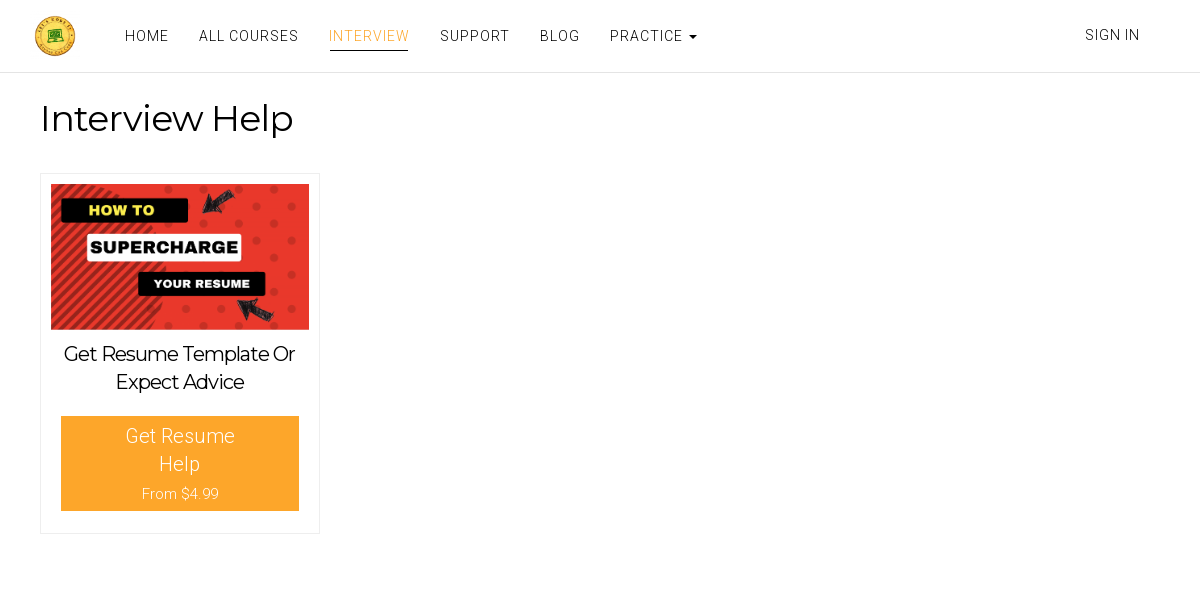

New window navigation completed
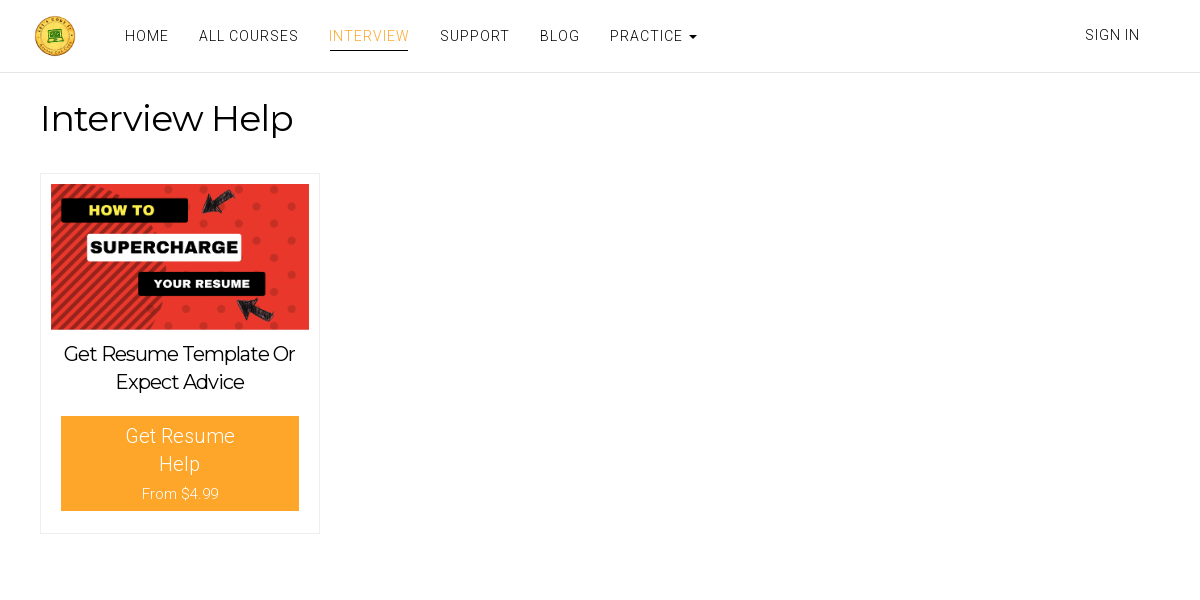

Closed new window
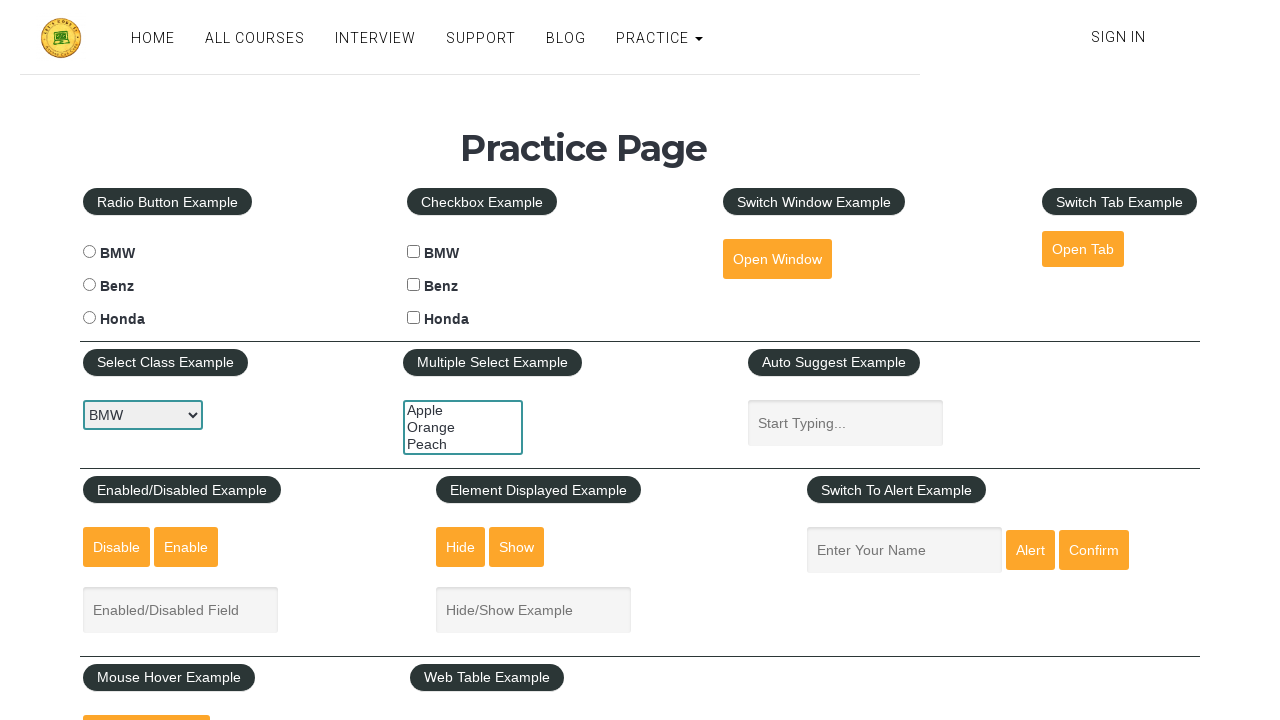

Switched back to original window and verified page load
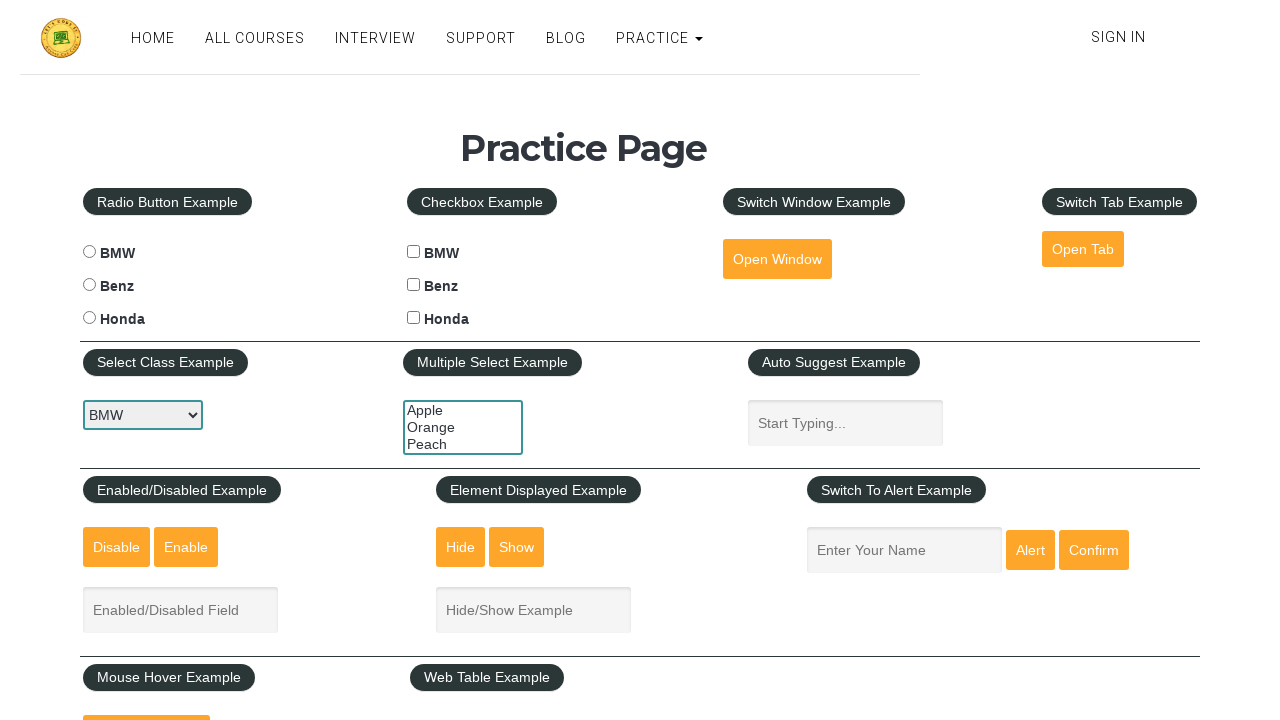

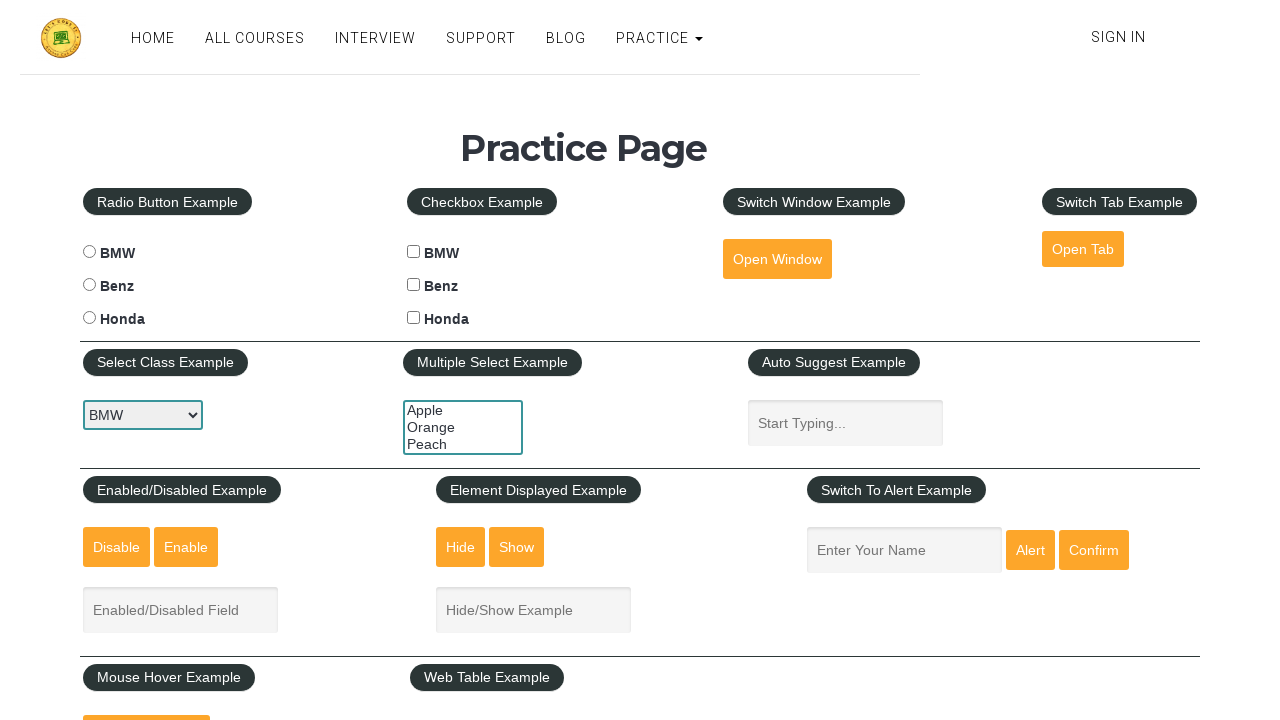